Tests the add/remove elements functionality by clicking the Add Element button, verifying the Delete button appears, clicking Delete, and verifying the page title remains visible

Starting URL: https://the-internet.herokuapp.com/add_remove_elements/

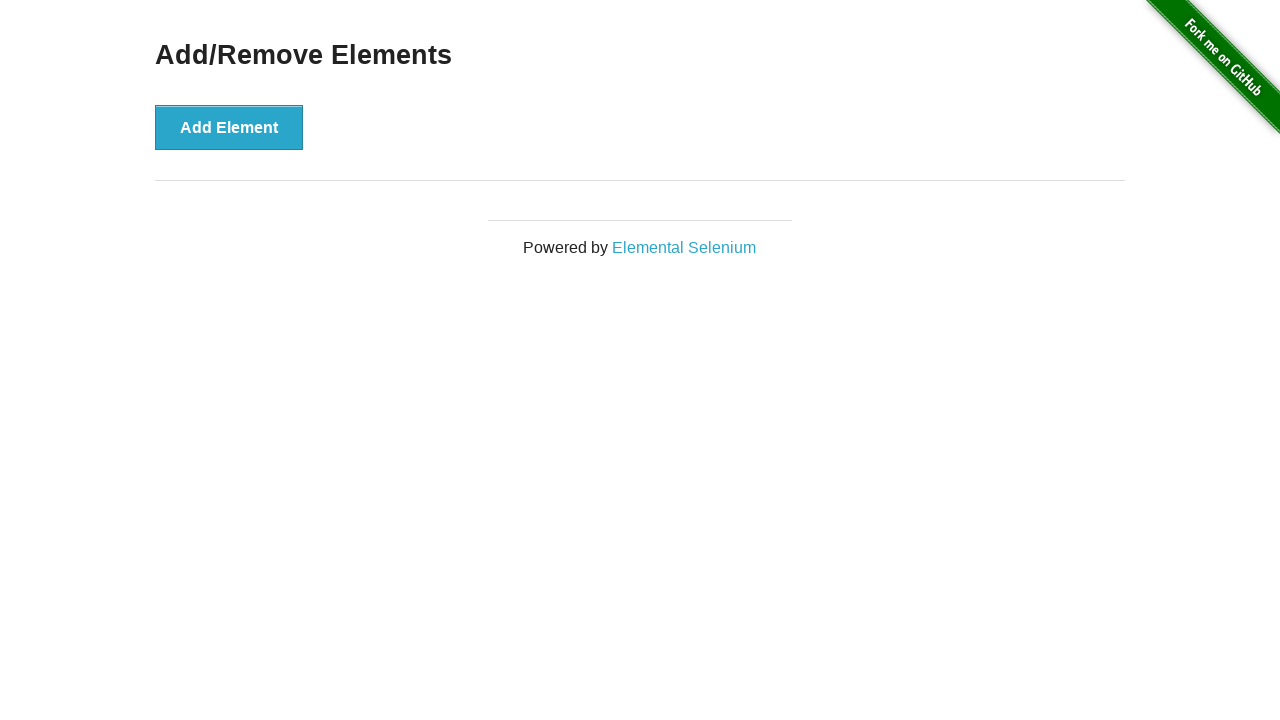

Clicked Add Element button at (229, 127) on button[onclick='addElement()']
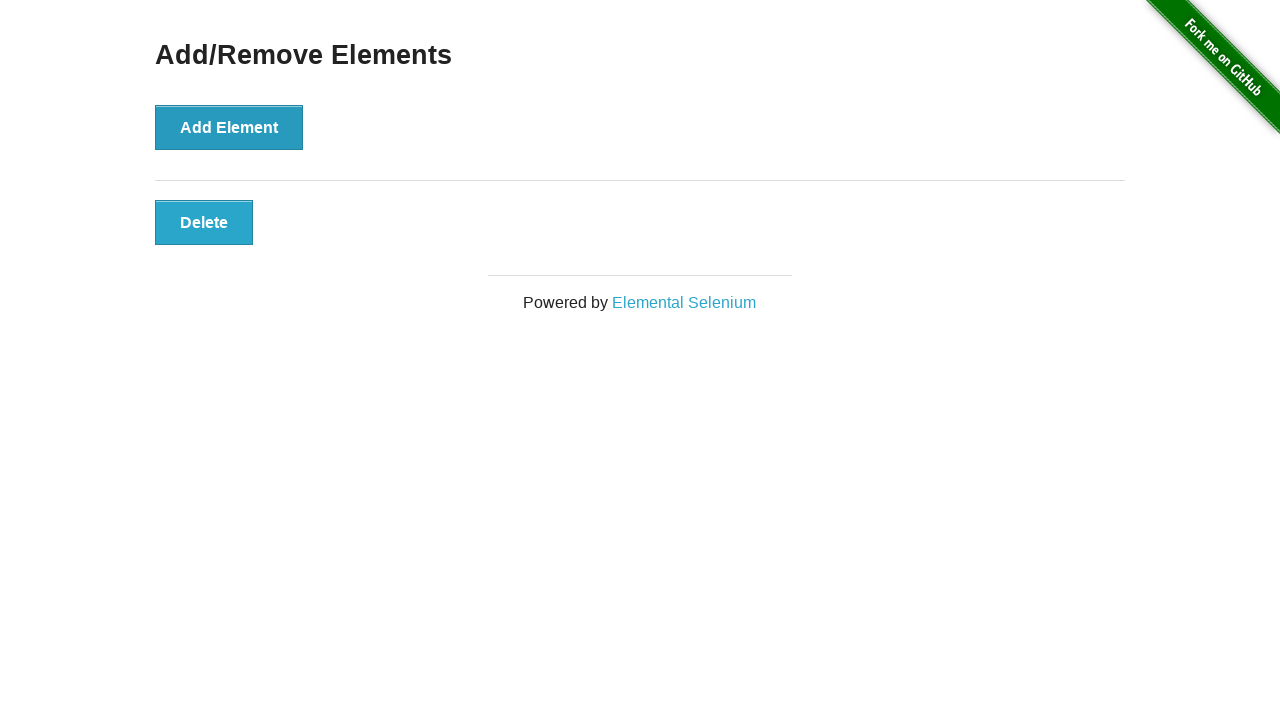

Delete button appeared after clicking Add Element
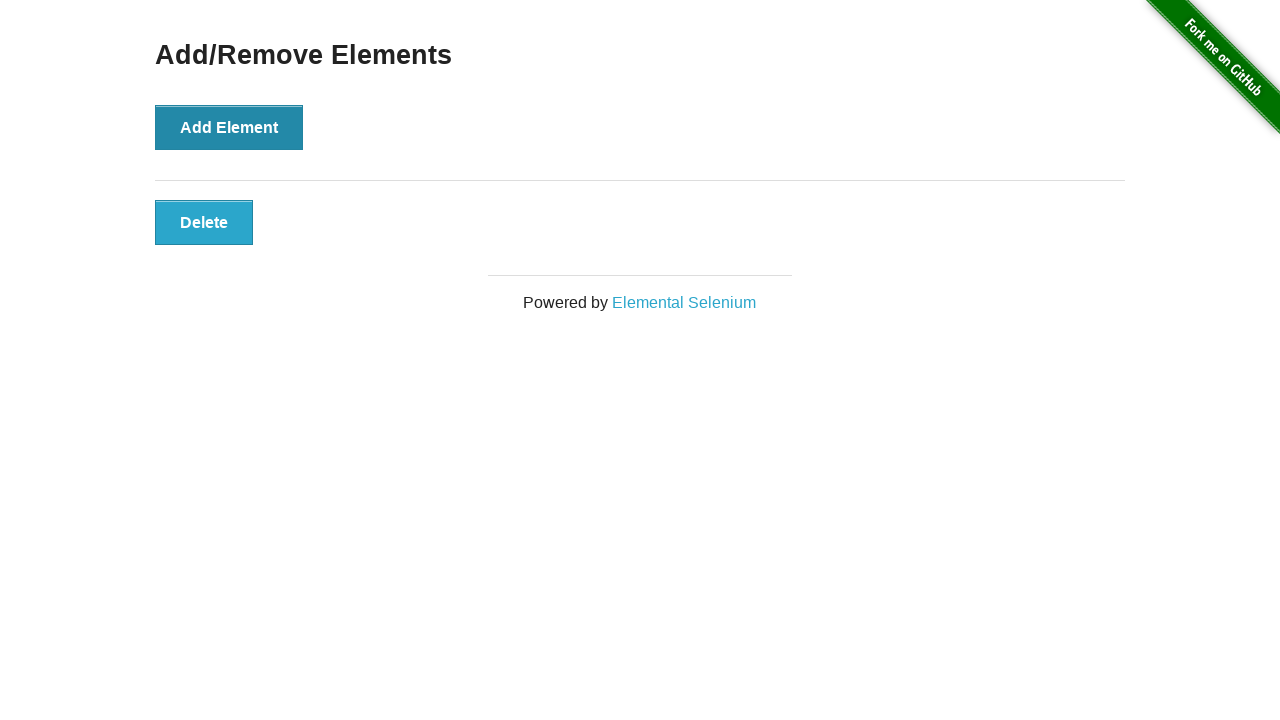

Verified Delete button is visible
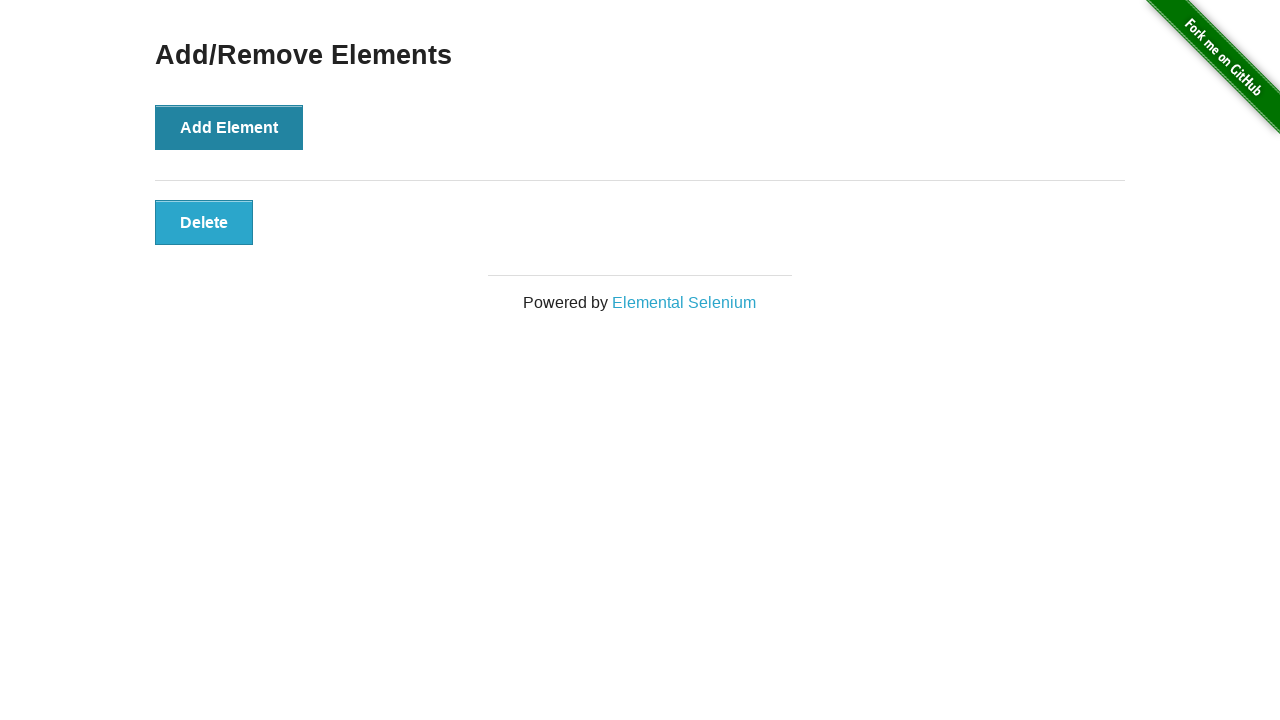

Clicked Delete button to remove the element at (204, 222) on button[onclick='deleteElement()']
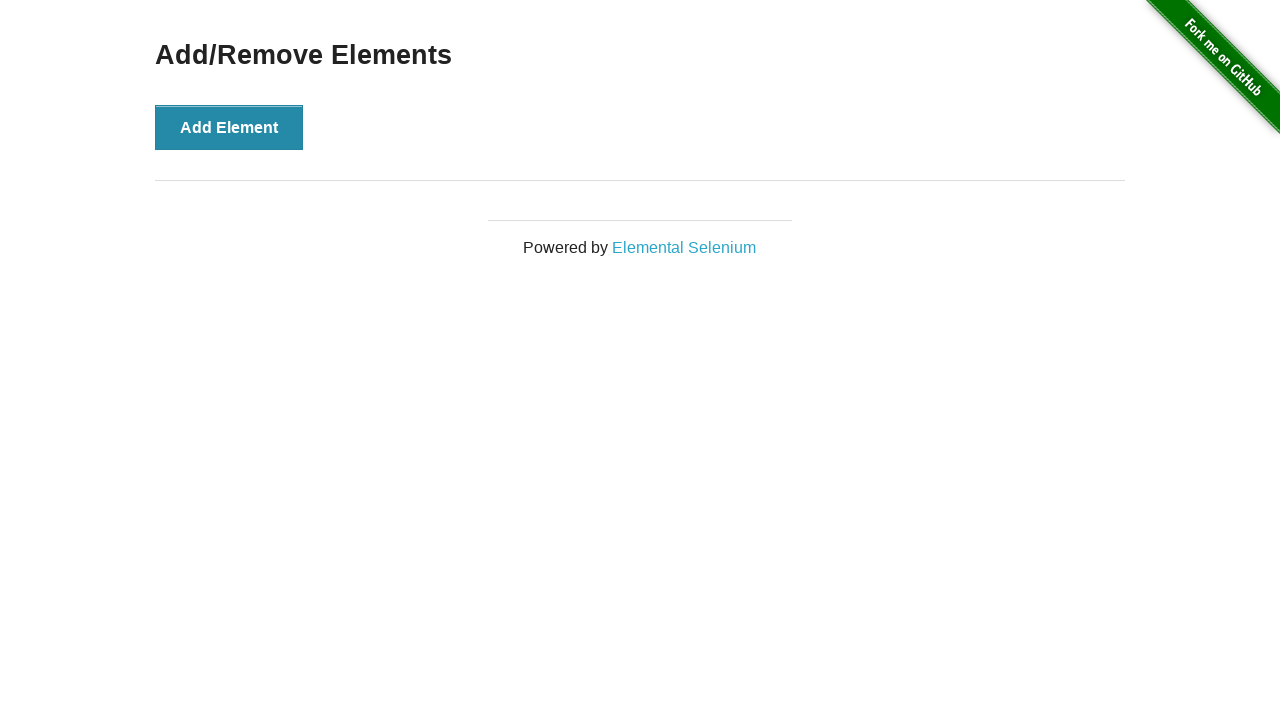

Located page heading element
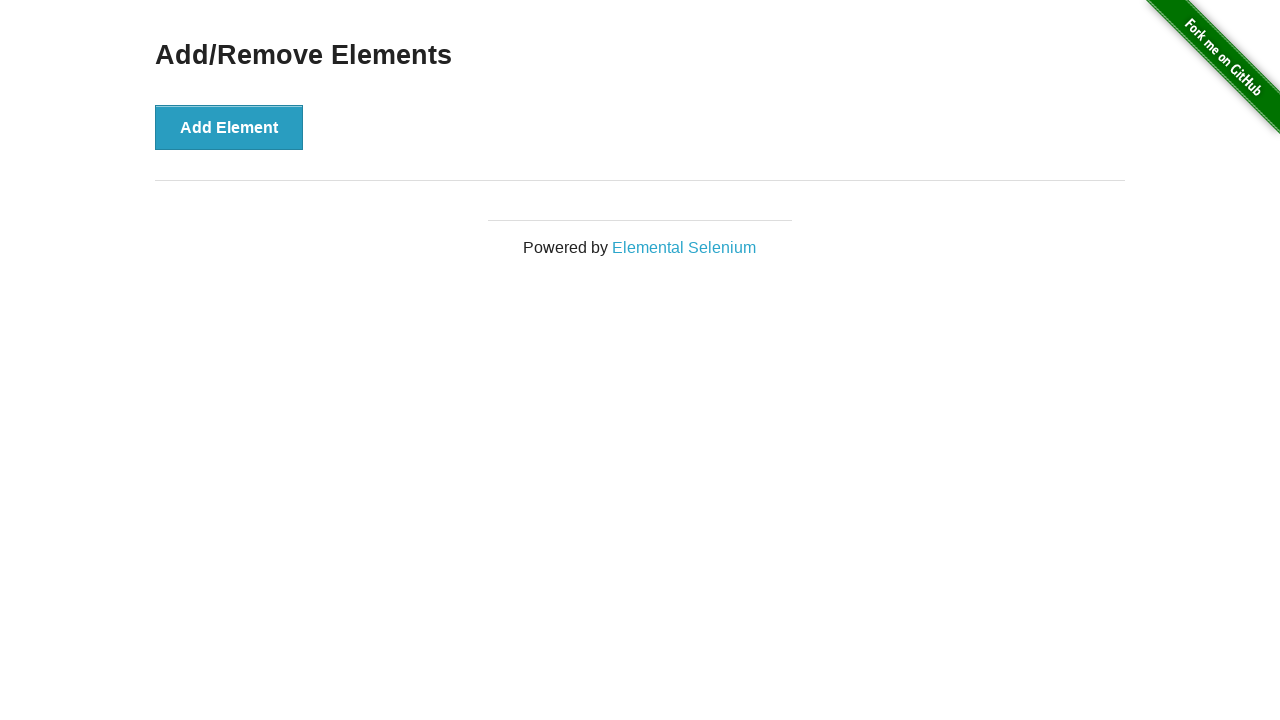

Verified Add/Remove Elements heading is still visible after element deletion
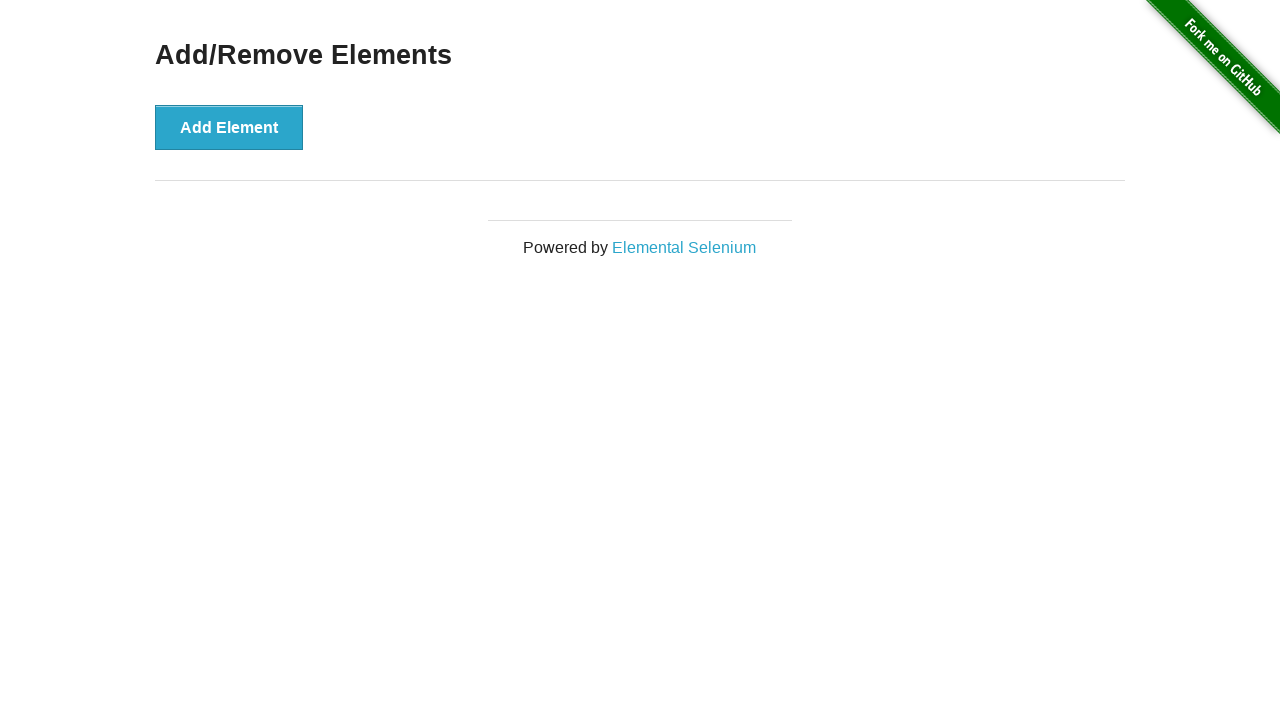

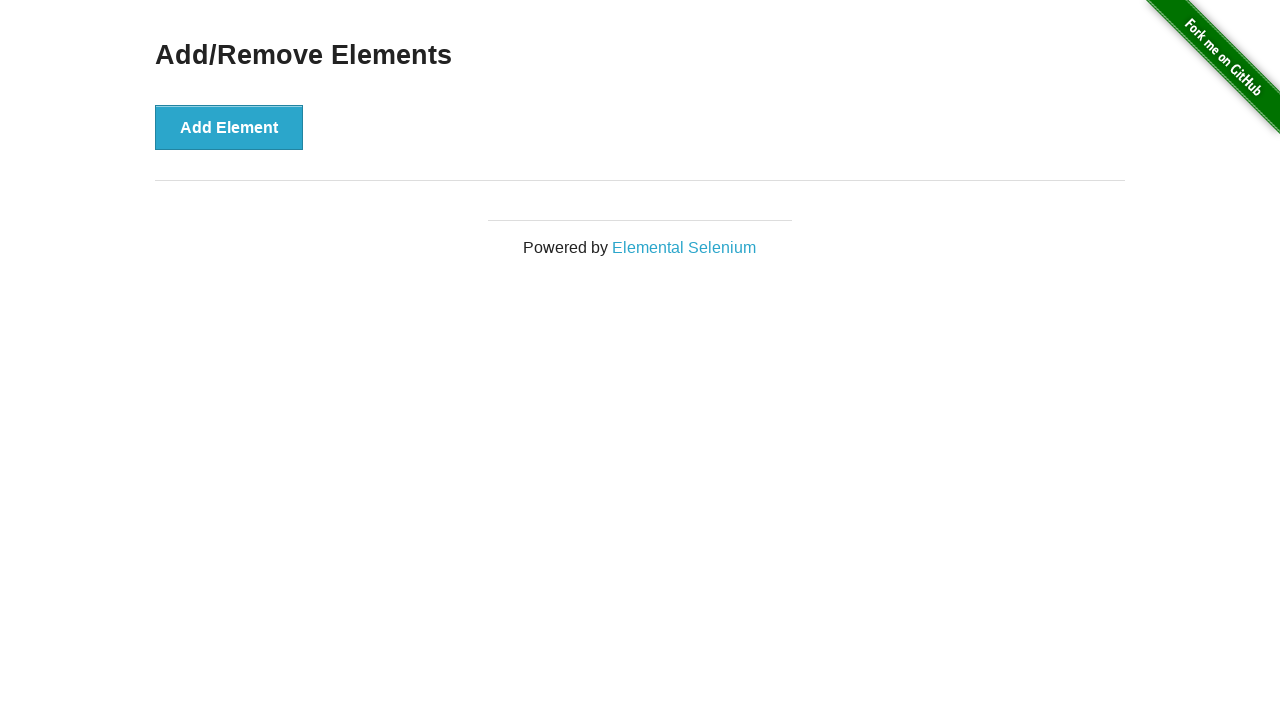